Tests dropdown functionality by navigating to the dropdown page and selecting "Option 2" from the dropdown menu

Starting URL: https://the-internet.herokuapp.com/

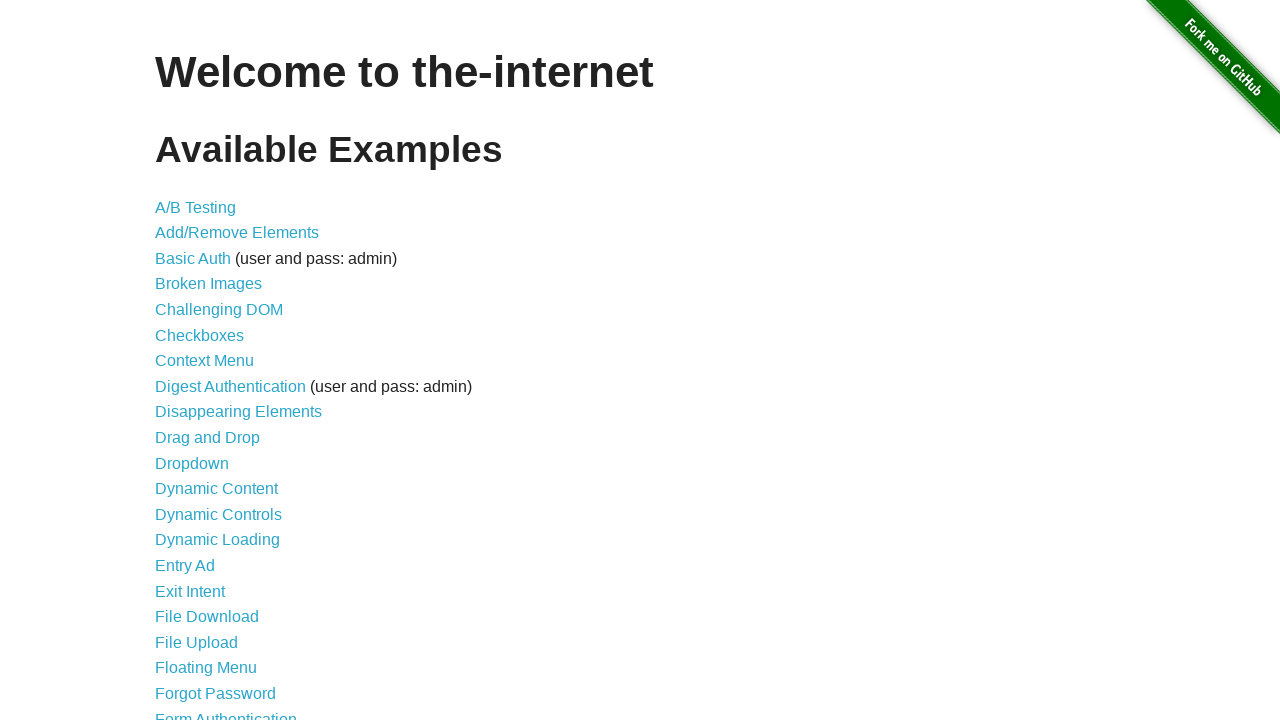

Clicked on the Dropdown link (11th item in the list) at (192, 463) on xpath=//*[@id='content']/ul/li[11]/a
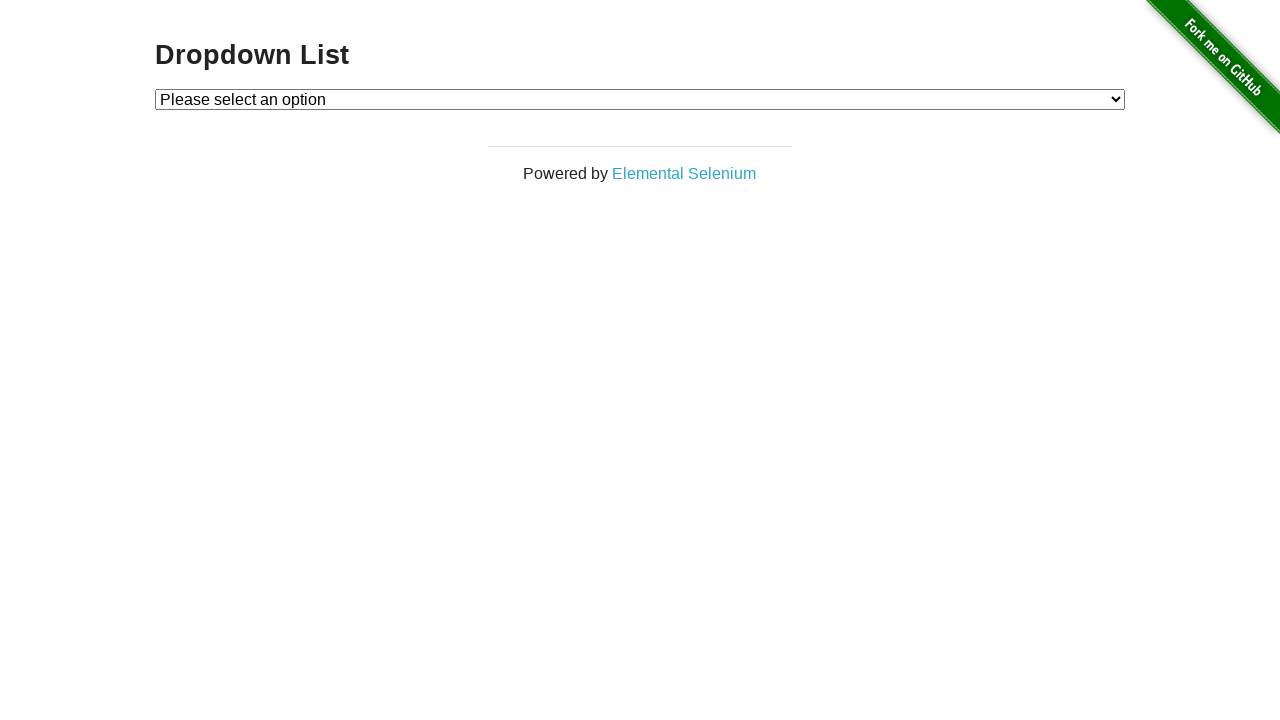

Selected 'Option 2' from the dropdown menu on #dropdown
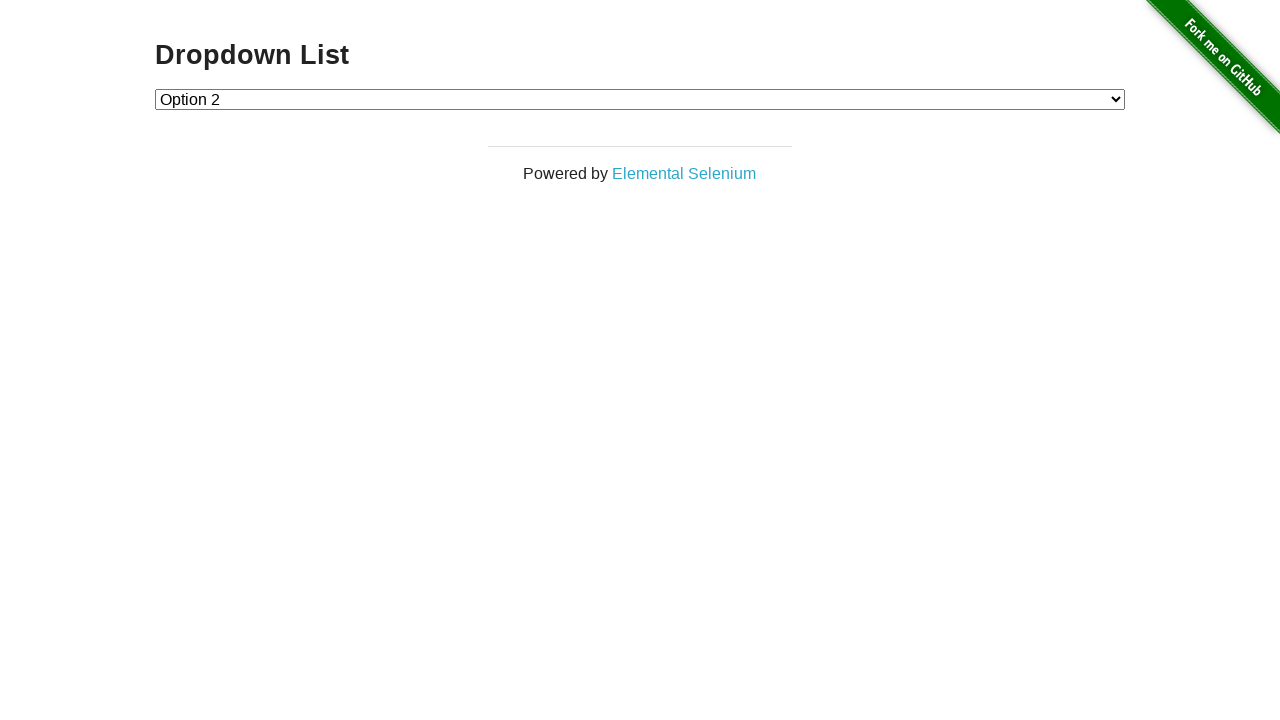

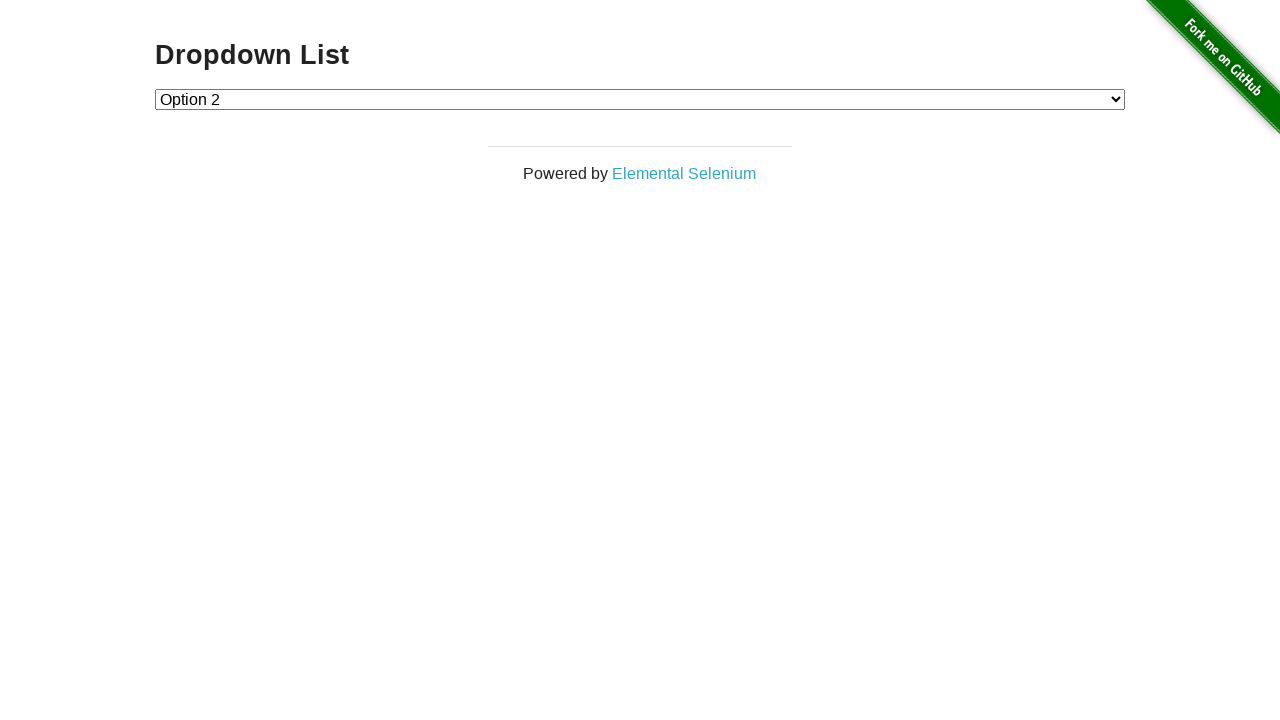